Tests dynamic controls functionality by clicking a checkbox, removing and re-adding it, then enabling a text input field and typing text into it.

Starting URL: http://the-internet.herokuapp.com/

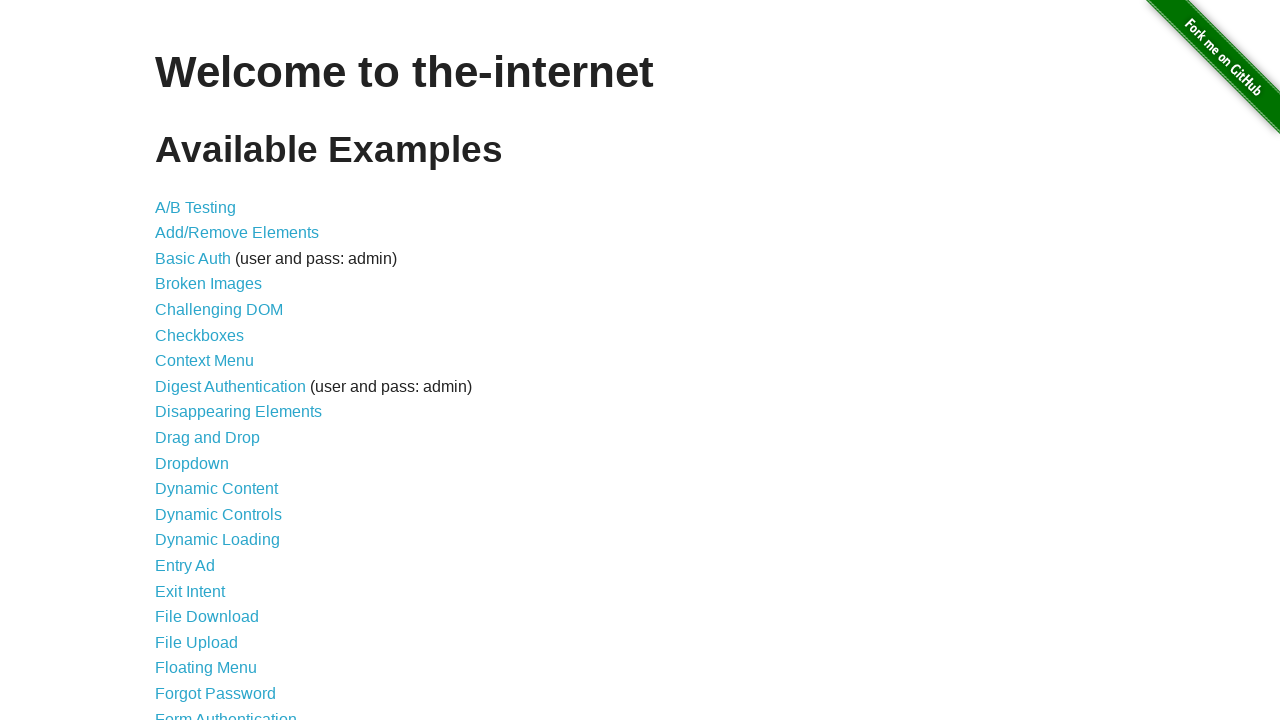

Clicked on Dynamic Controls link to navigate to test page at (218, 514) on text=Dynamic Controls
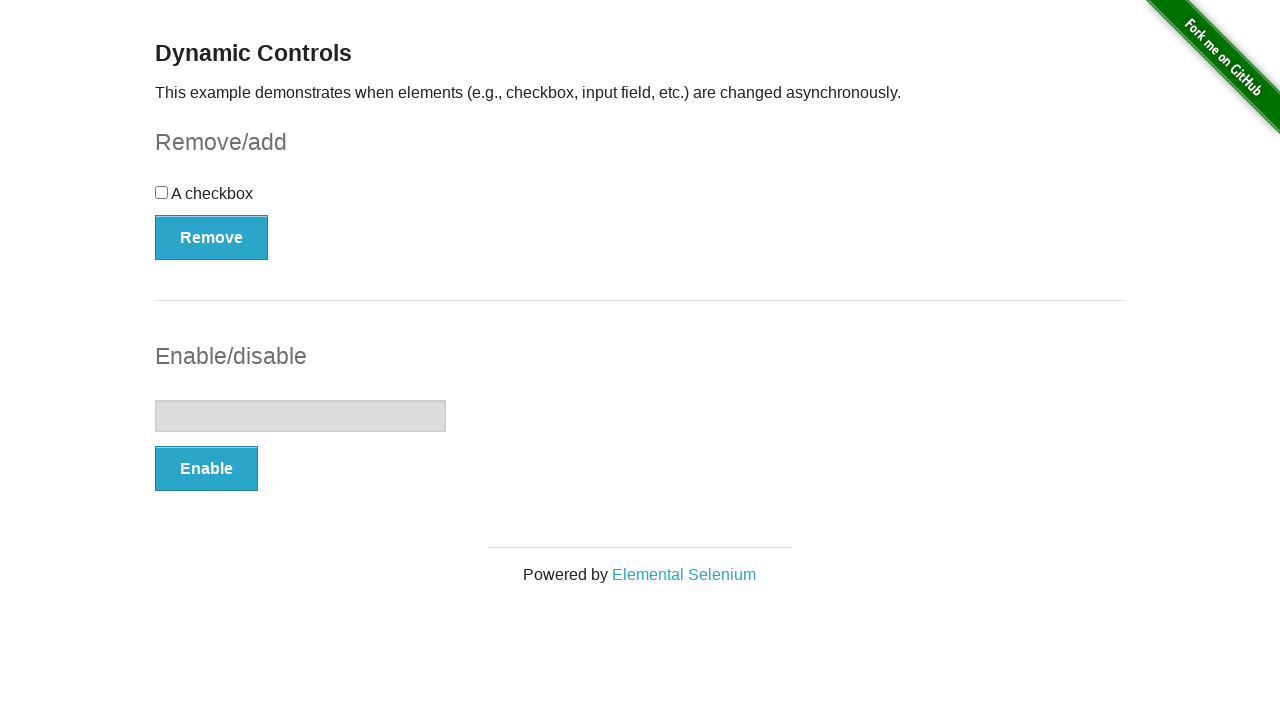

Dynamic Controls page loaded with checkbox visible
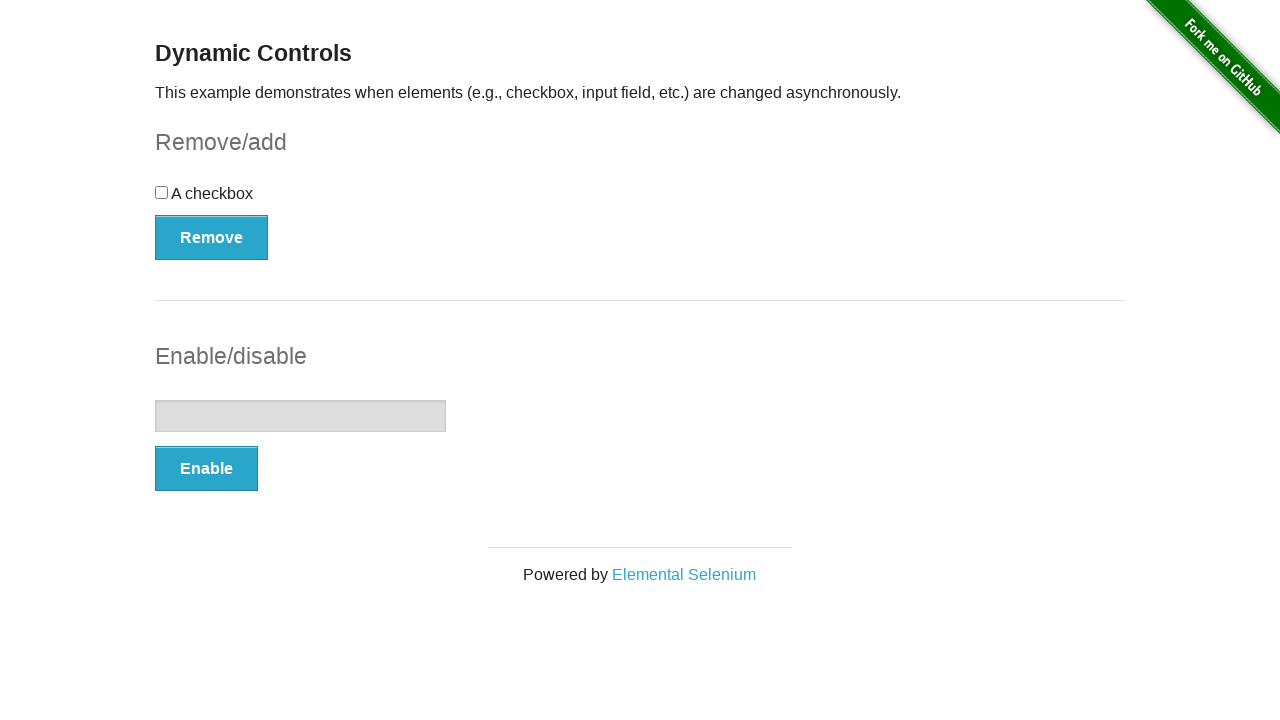

Clicked the checkbox to select it at (162, 192) on #checkbox > input[type=checkbox]
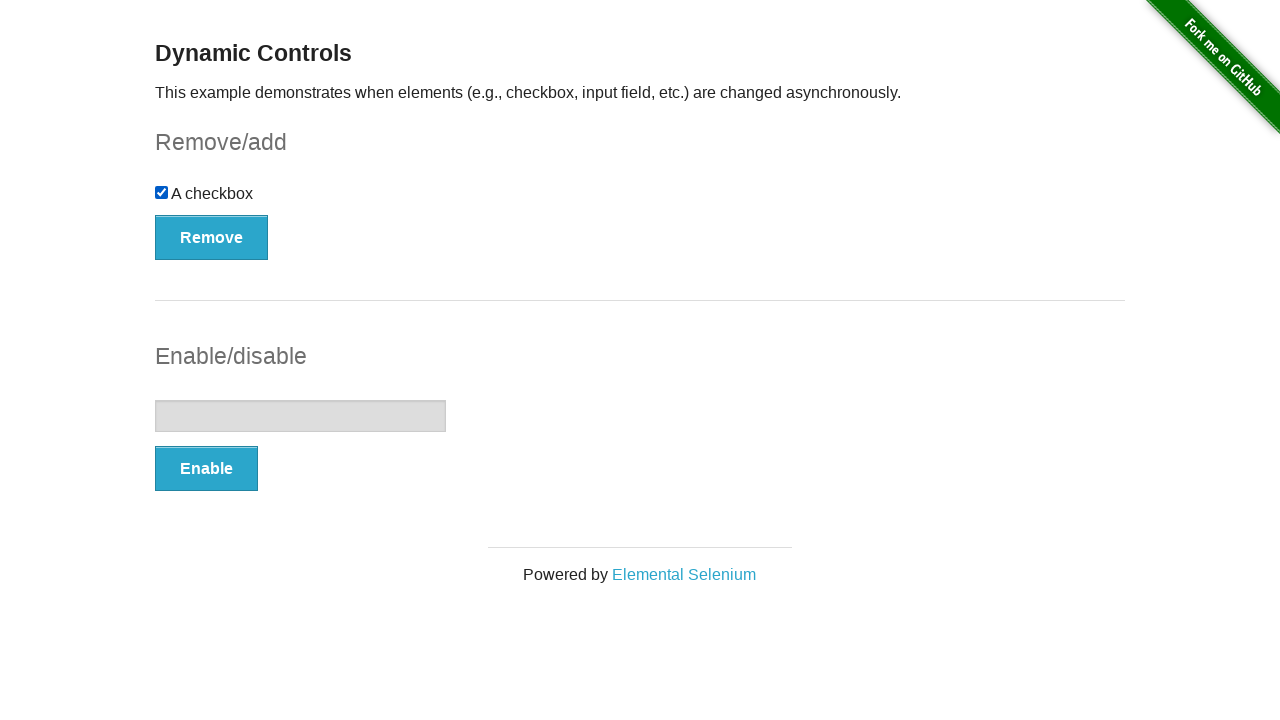

Clicked the Remove button to remove the checkbox at (212, 237) on #checkbox-example > button
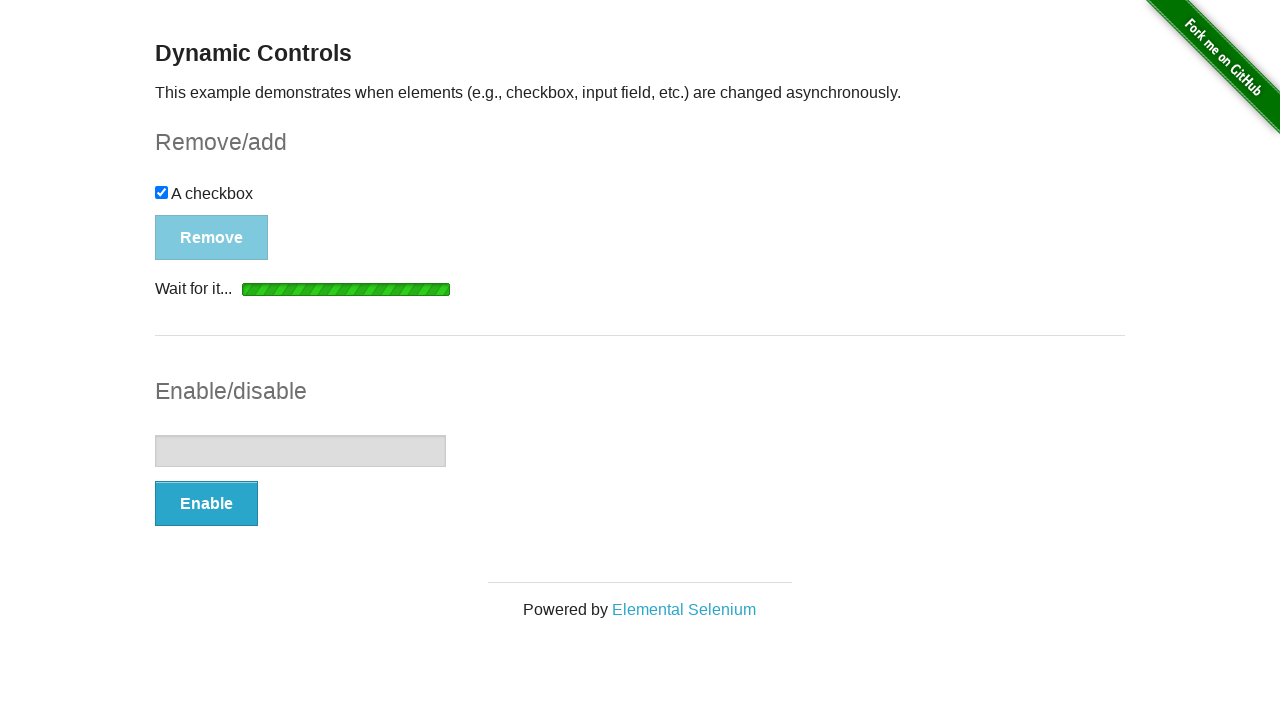

Remove button is visible again after checkbox was removed
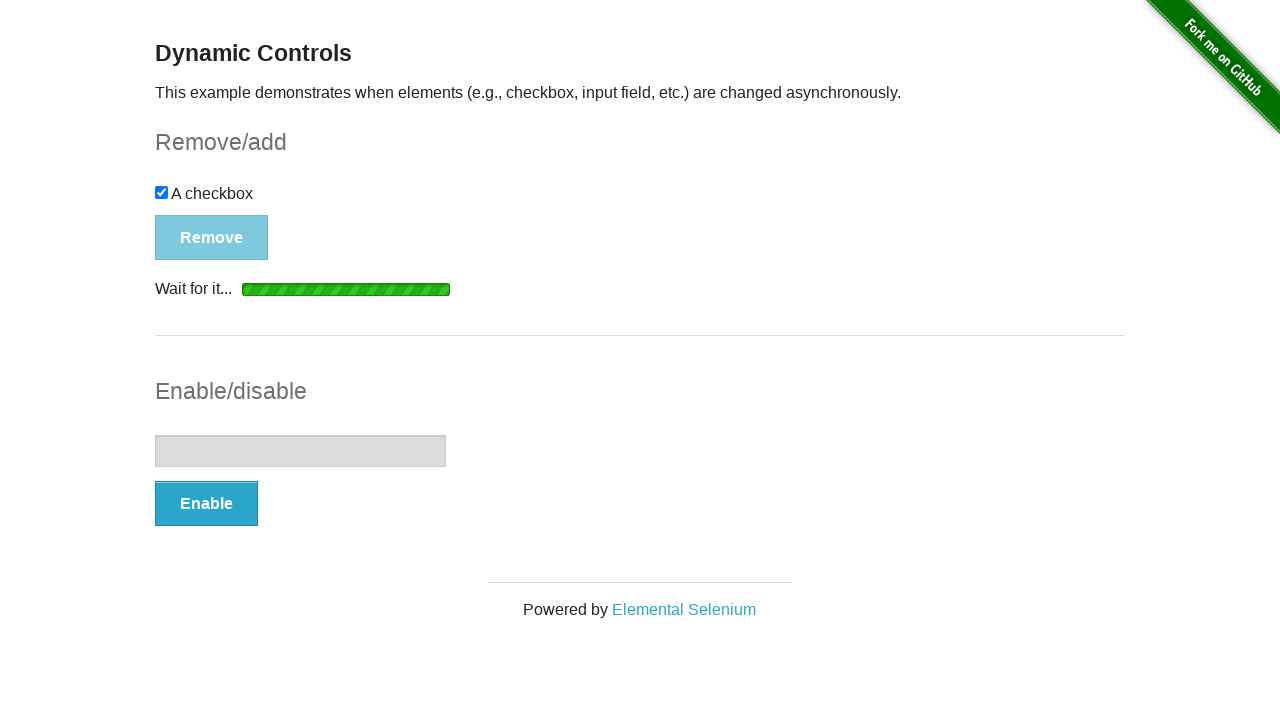

Waited for animation to complete
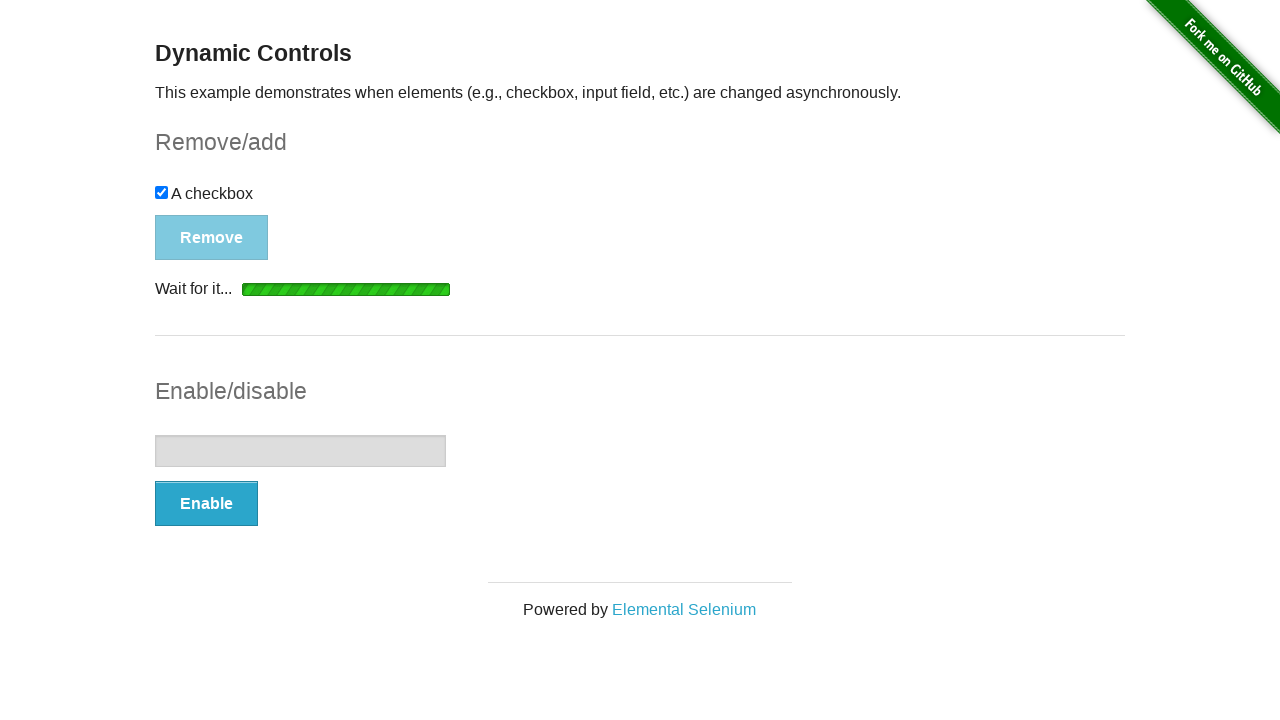

Clicked the Add button to re-add the checkbox at (196, 208) on #checkbox-example > button
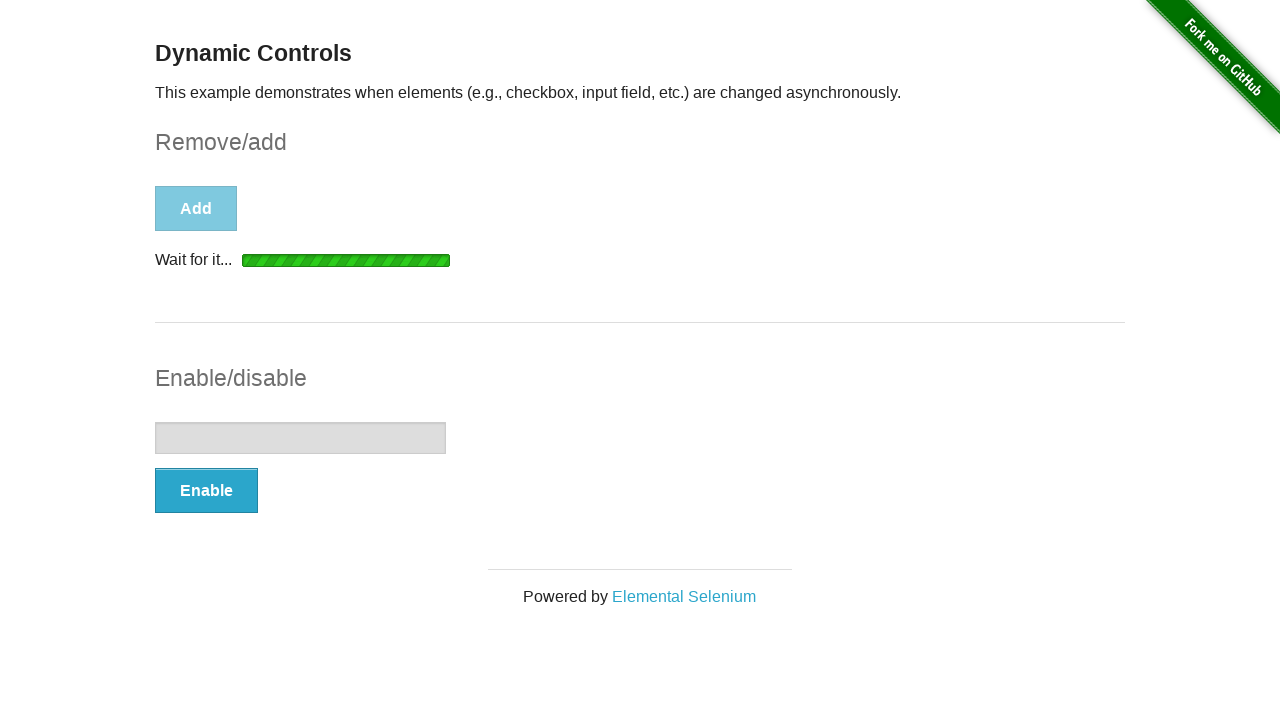

Clicked the Enable button to enable the text input field at (206, 491) on #input-example > button
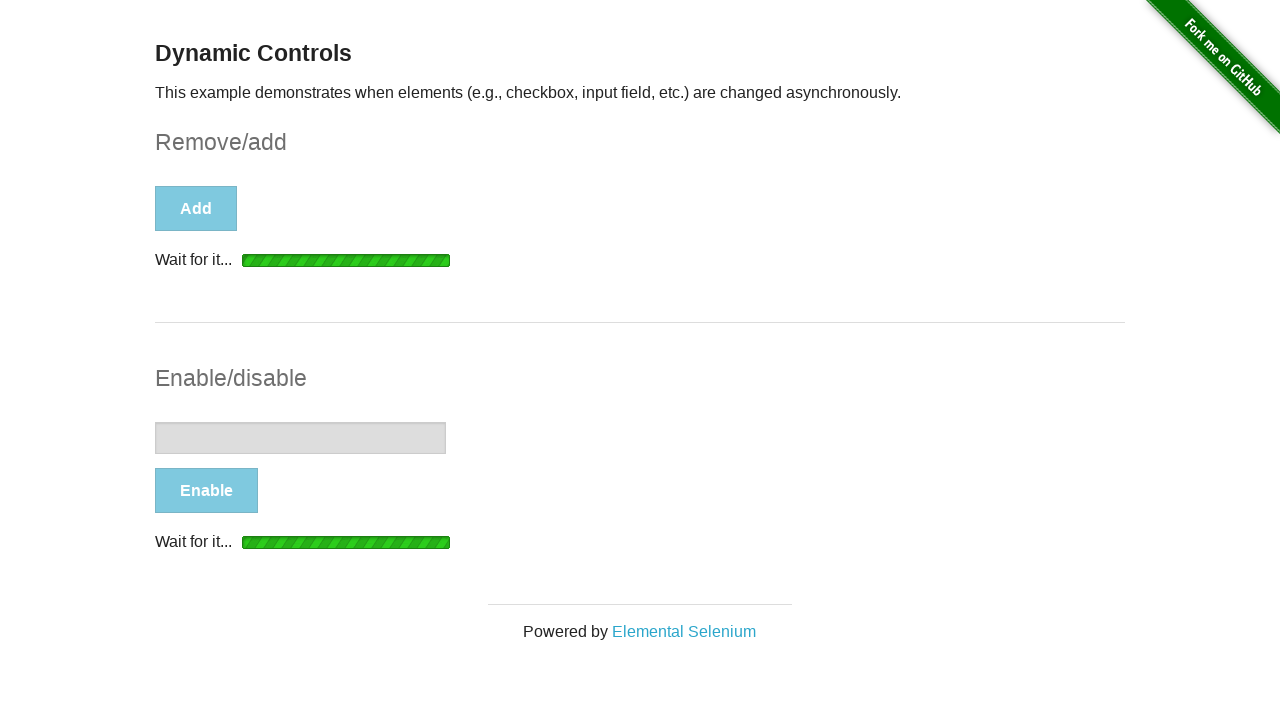

Text input field is now enabled and ready for input
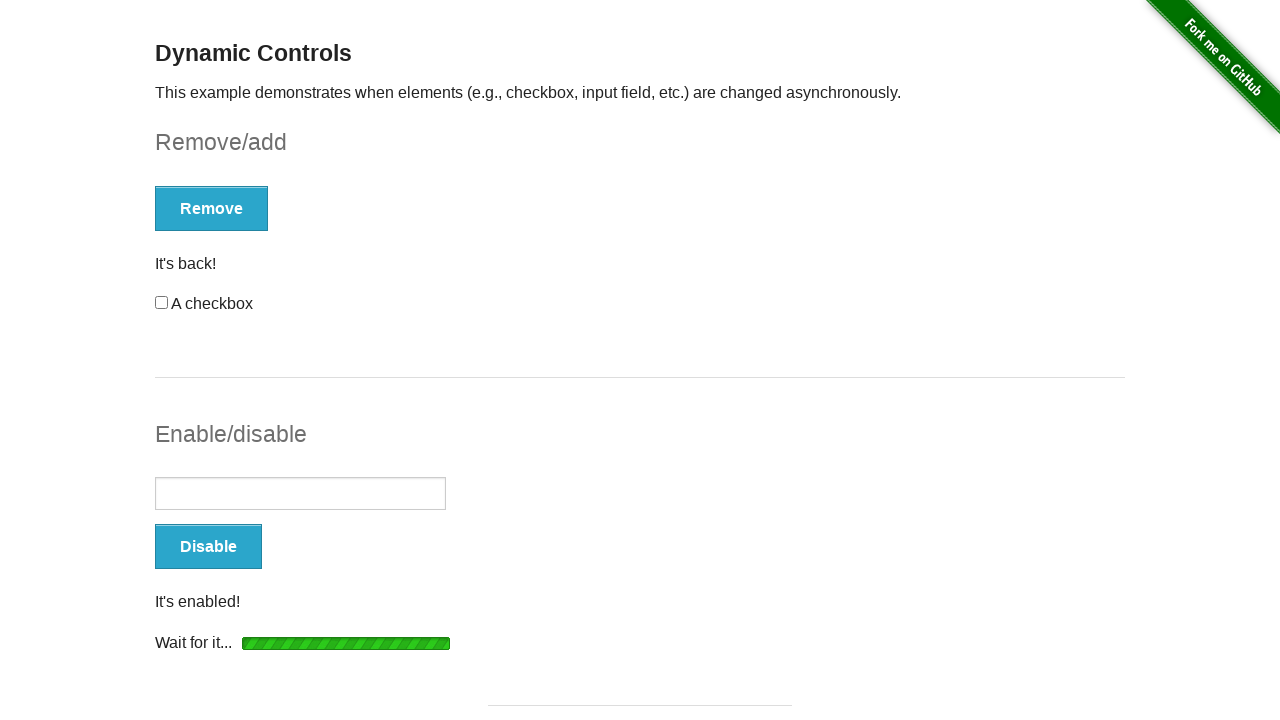

Typed 'Platzi' into the enabled text input field on #input-example > input[type=text]
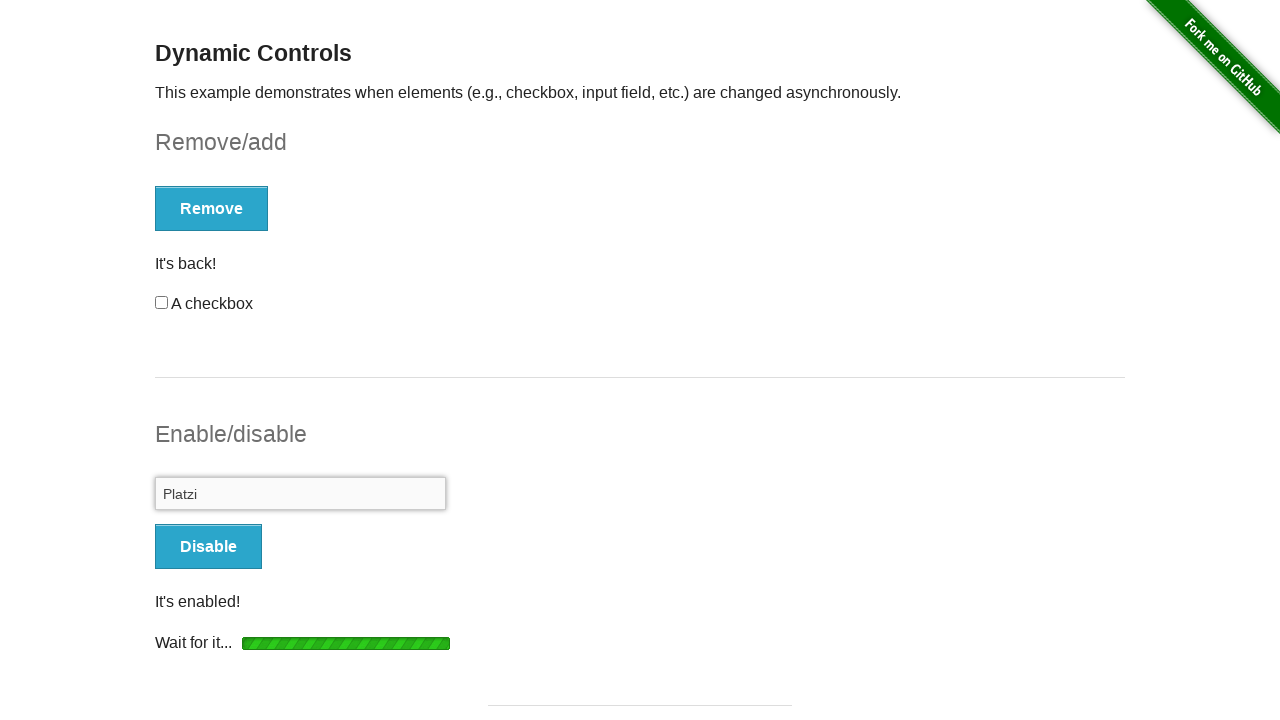

Clicked the Disable button to disable the text input field at (208, 546) on #input-example > button
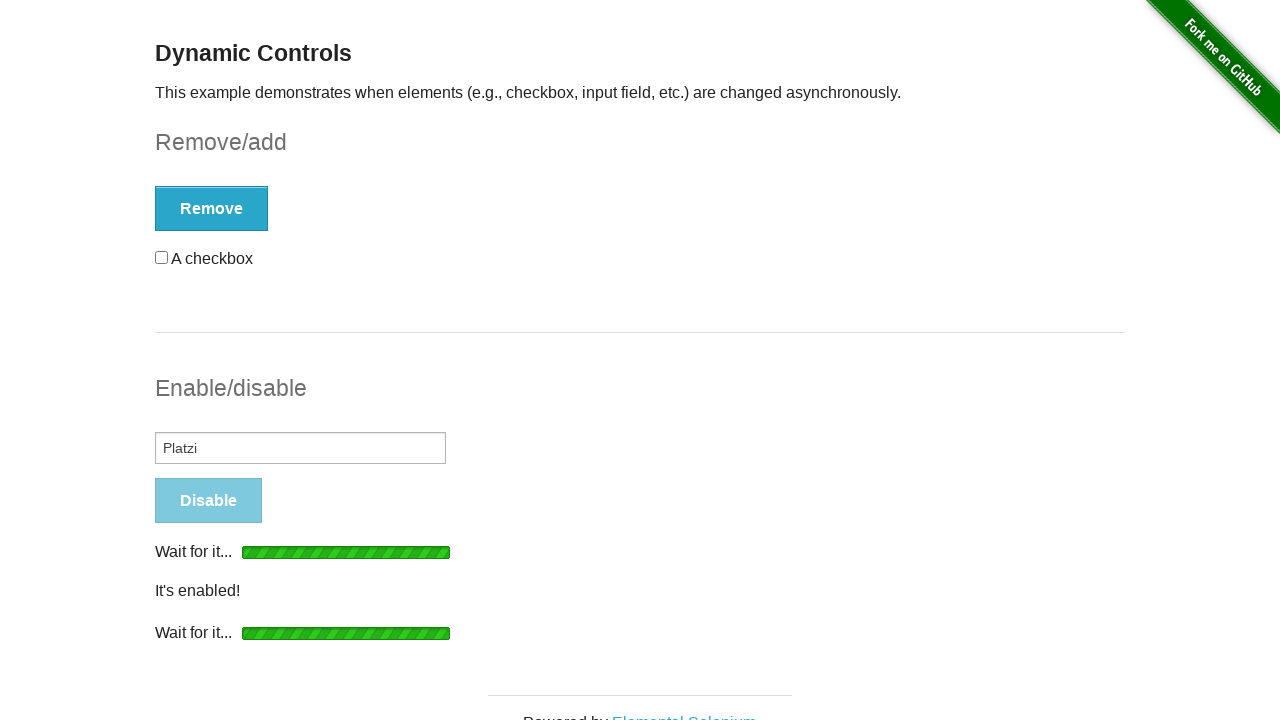

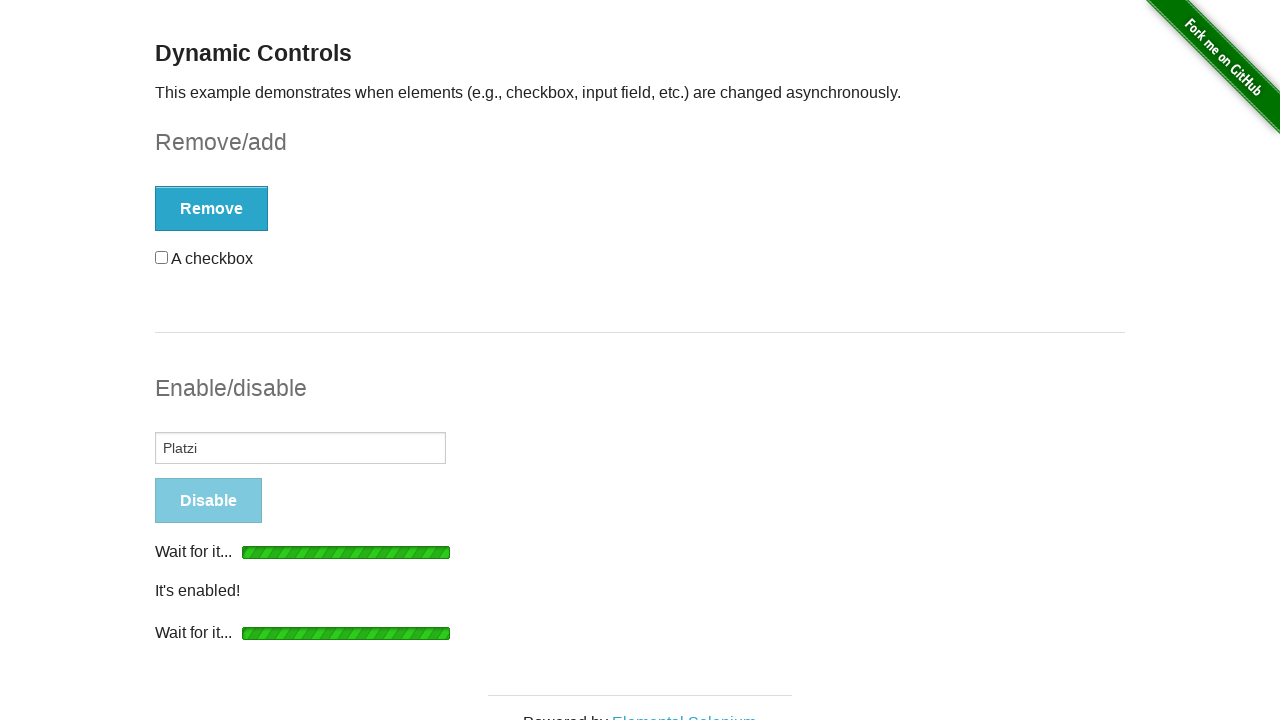